Tests dynamic content loading where hidden content becomes visible after clicking a Start button

Starting URL: https://the-internet.herokuapp.com/dynamic_loading/1

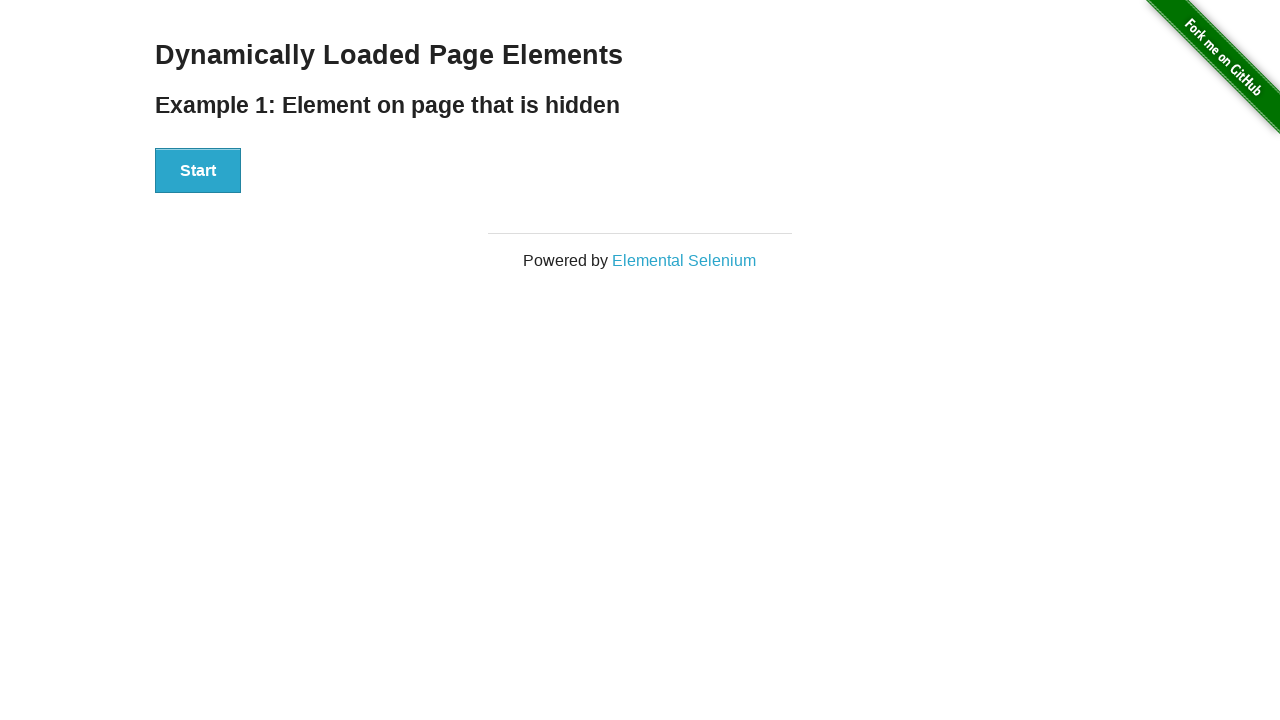

Clicked Start button to begin dynamic content loading at (198, 171) on button:has-text('Start')
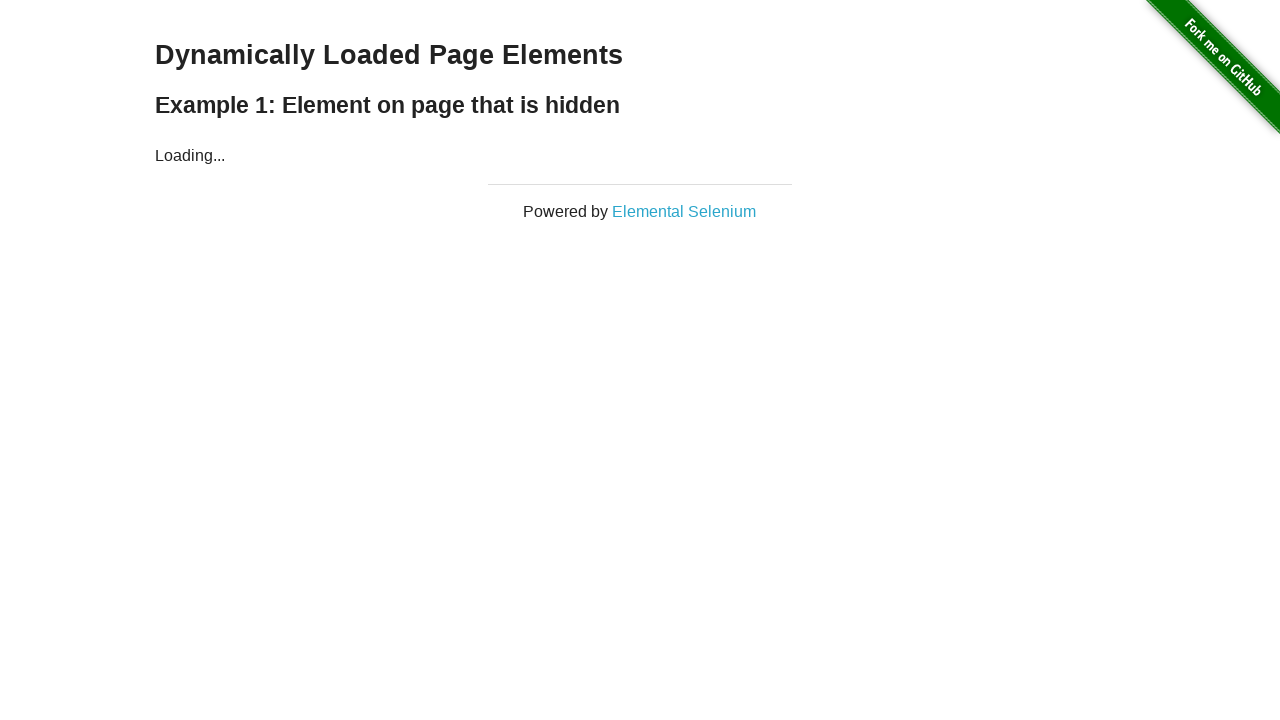

Waited for finish element to become visible
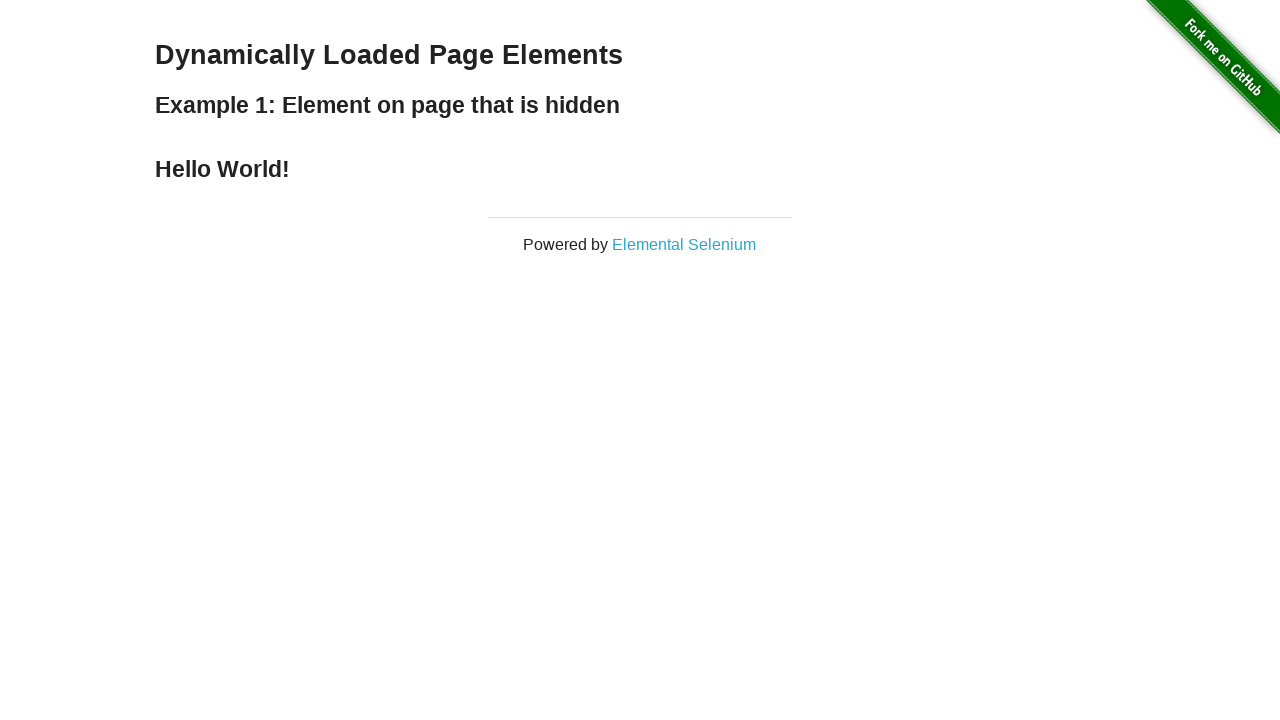

Located the finish element
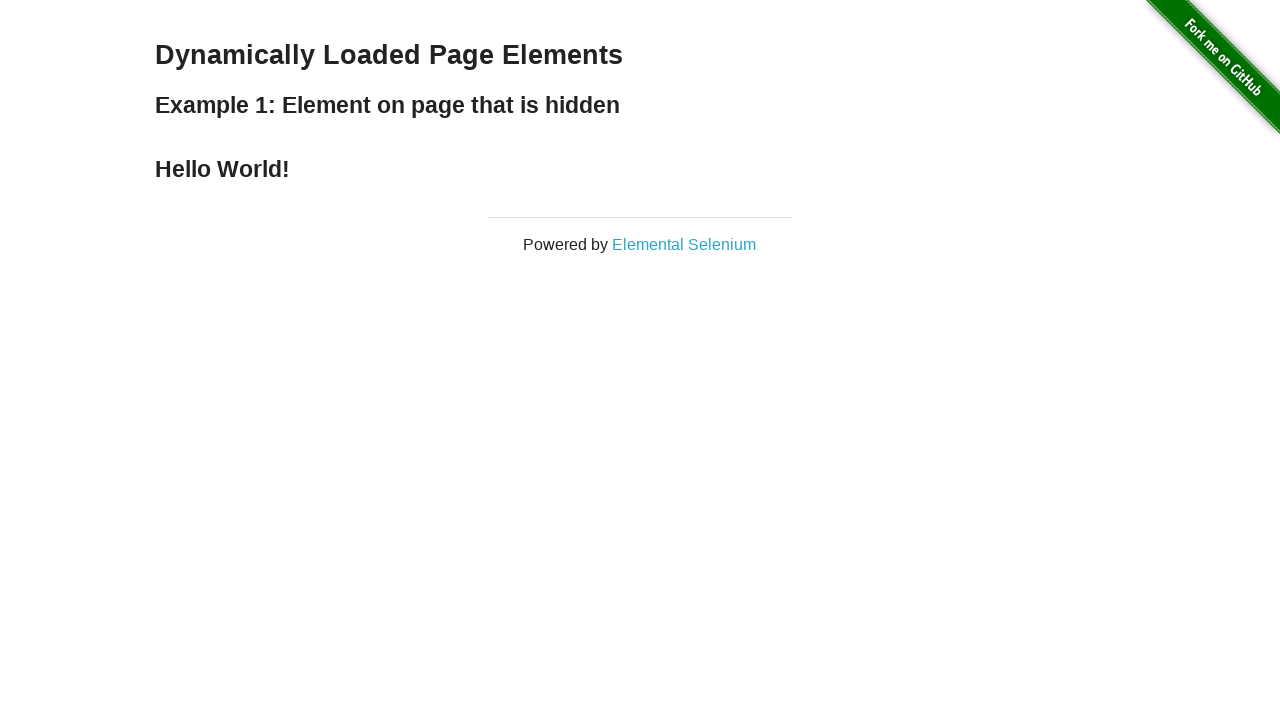

Verified that 'Hello World!' text is visible
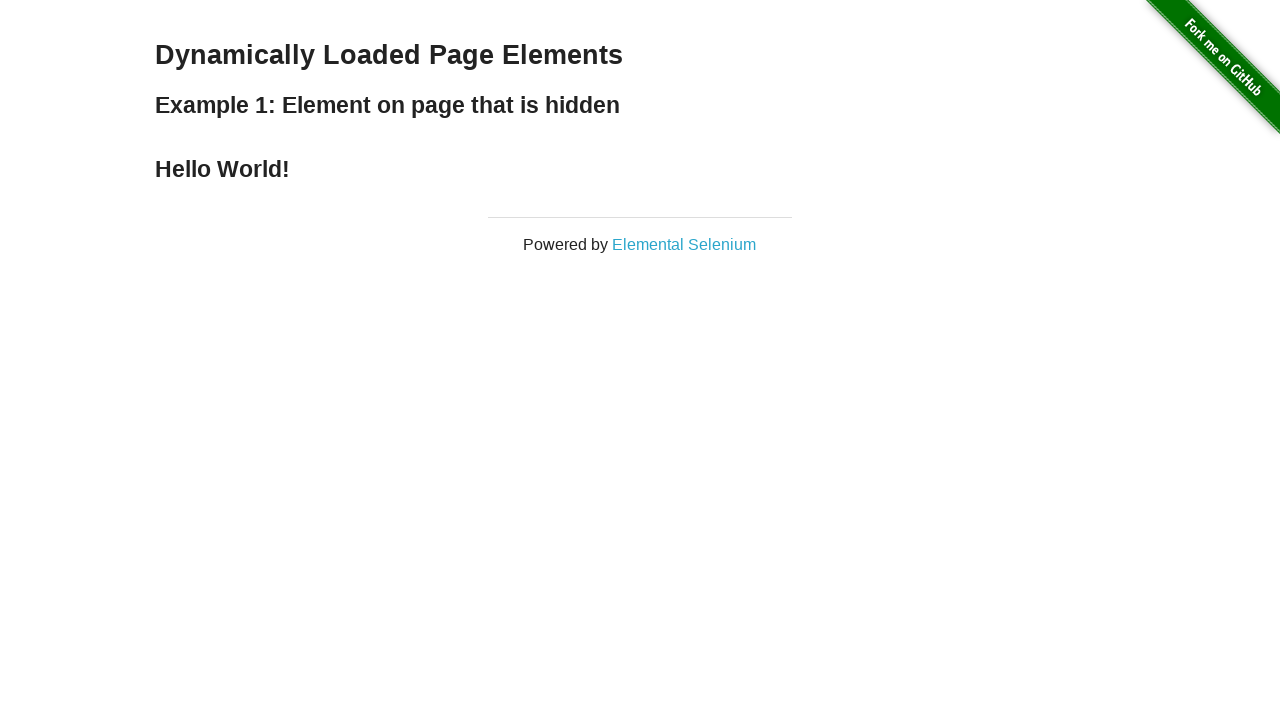

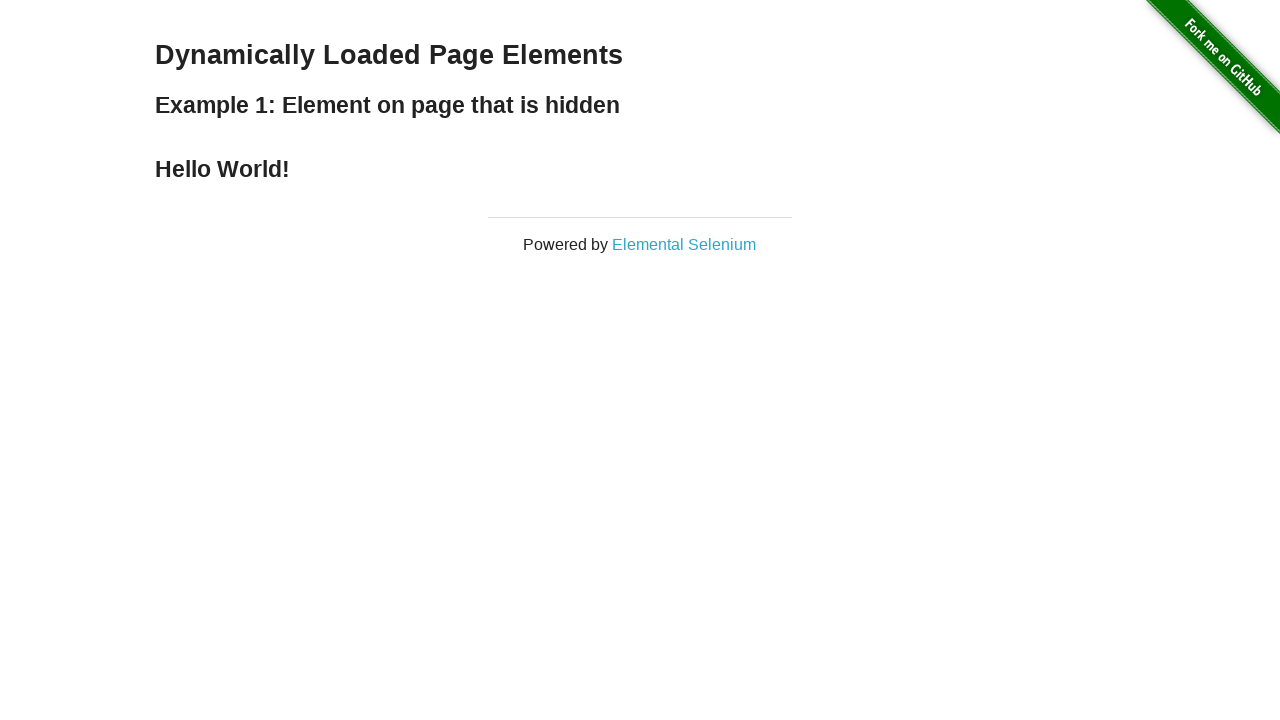